Tests basic form interactions by clearing and filling a text input, clicking a result button, and checking a checkbox on an actions example page.

Starting URL: https://kristinek.github.io/site/examples/actions

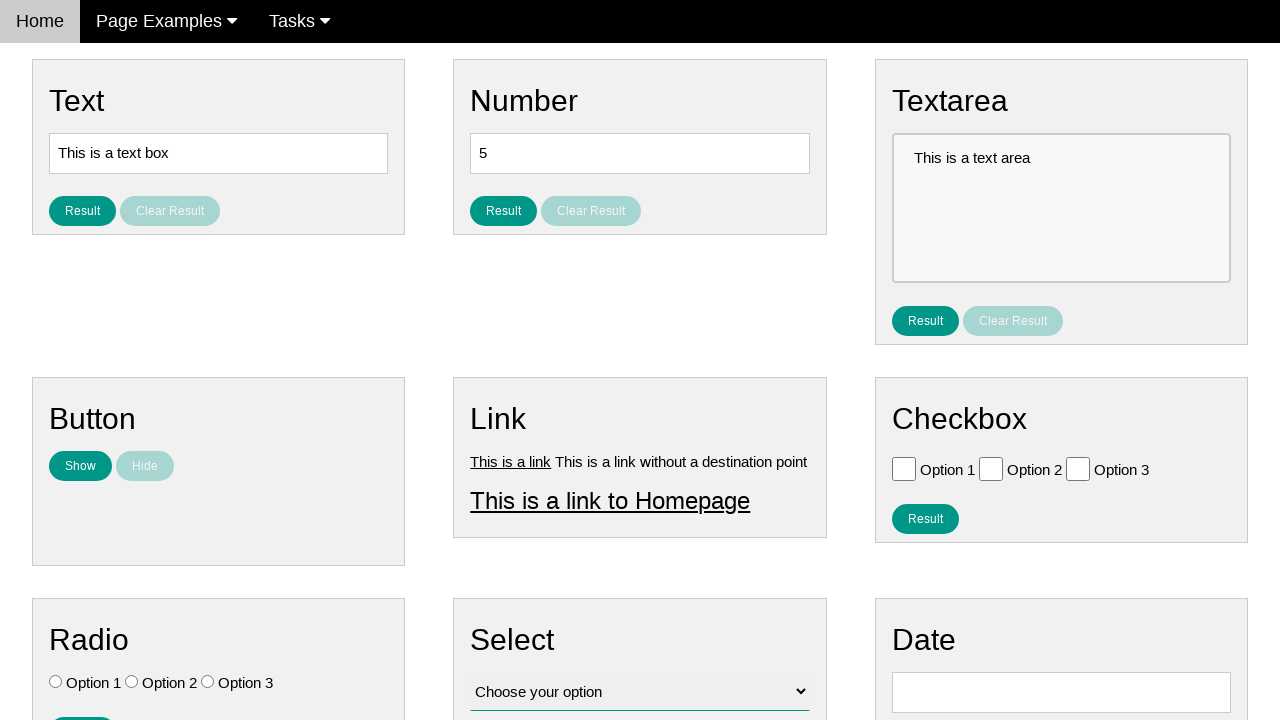

Cleared the text input field on #text
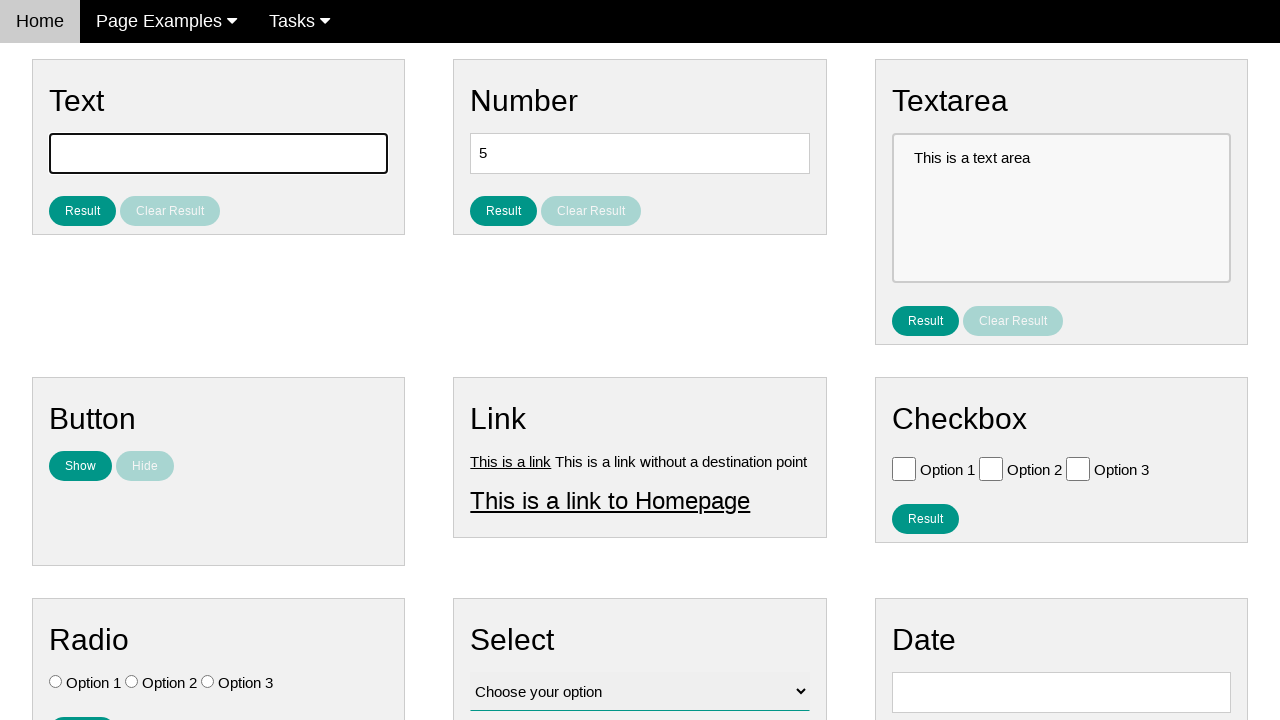

Filled text input with 'Hello World!' on #text
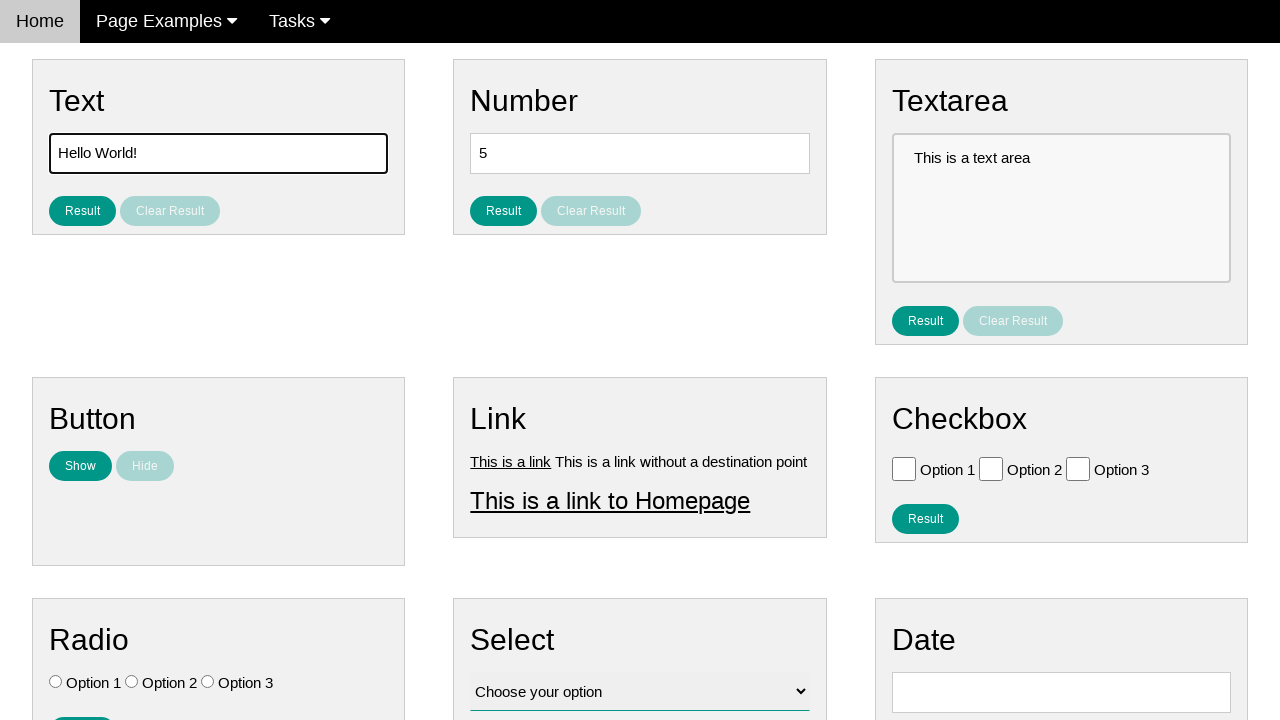

Clicked the result button for text input at (82, 211) on #result_button_text
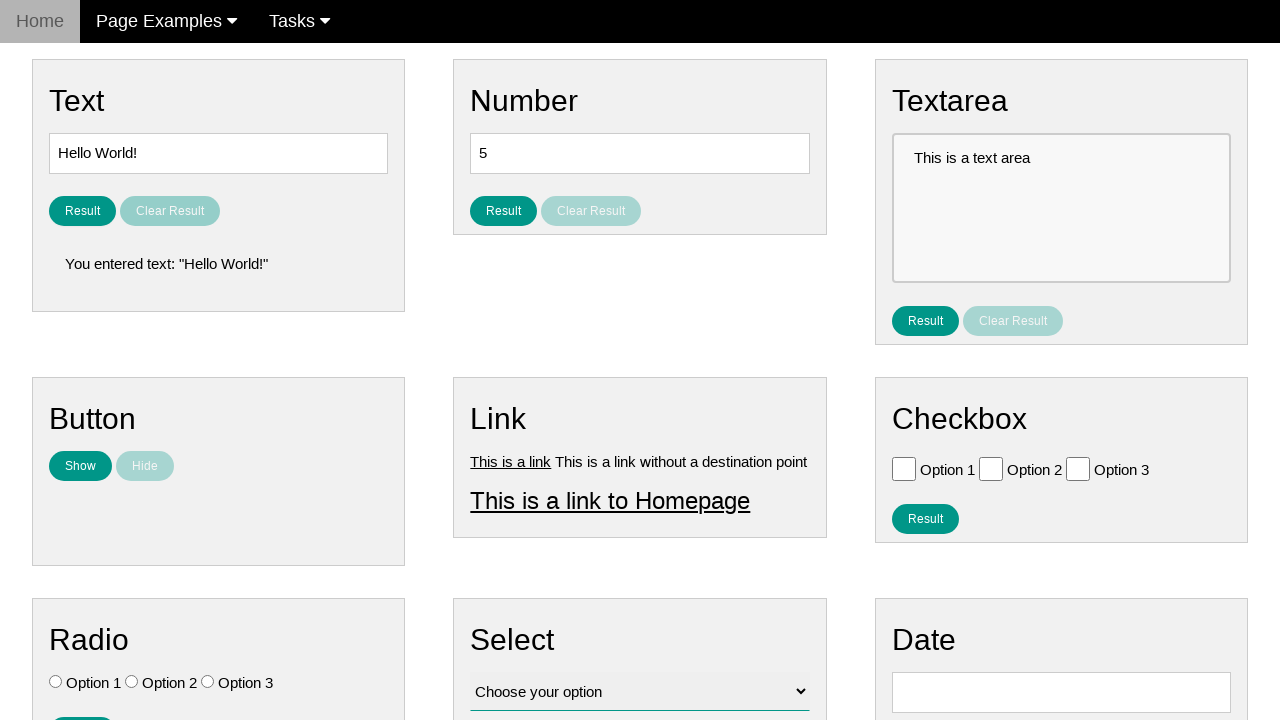

Checked the first checkbox at (904, 468) on #vfb-6-0
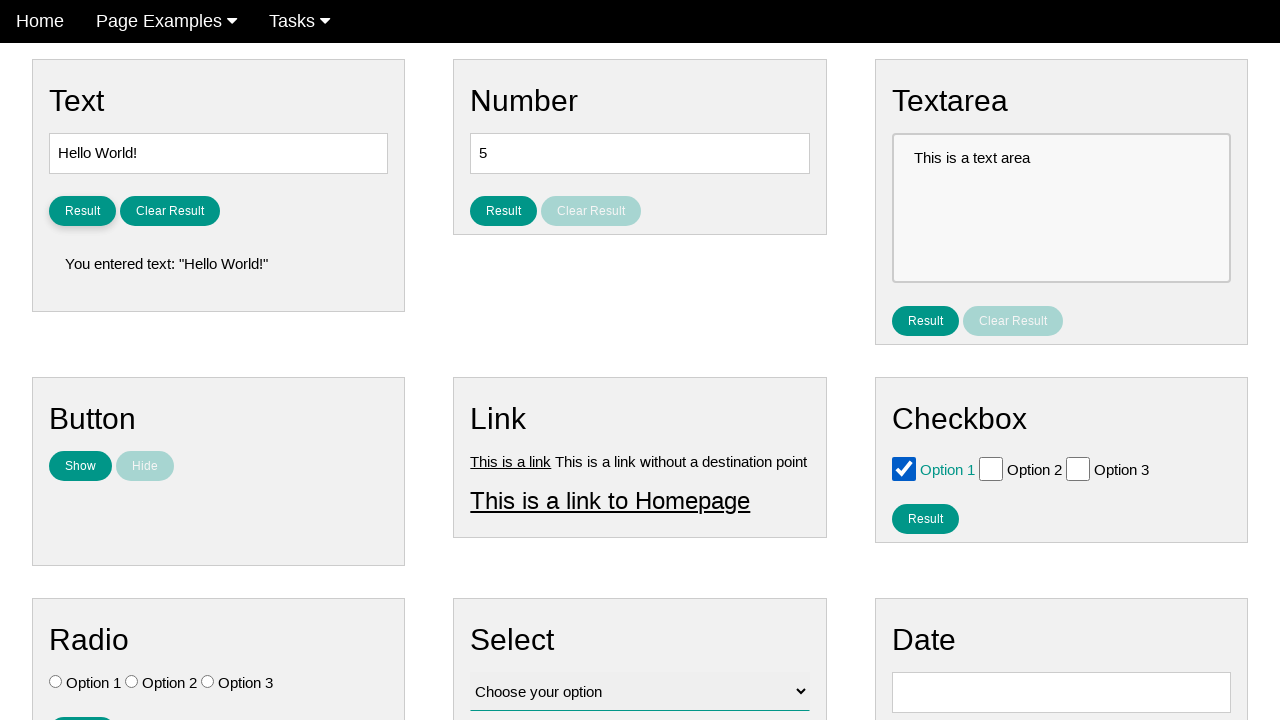

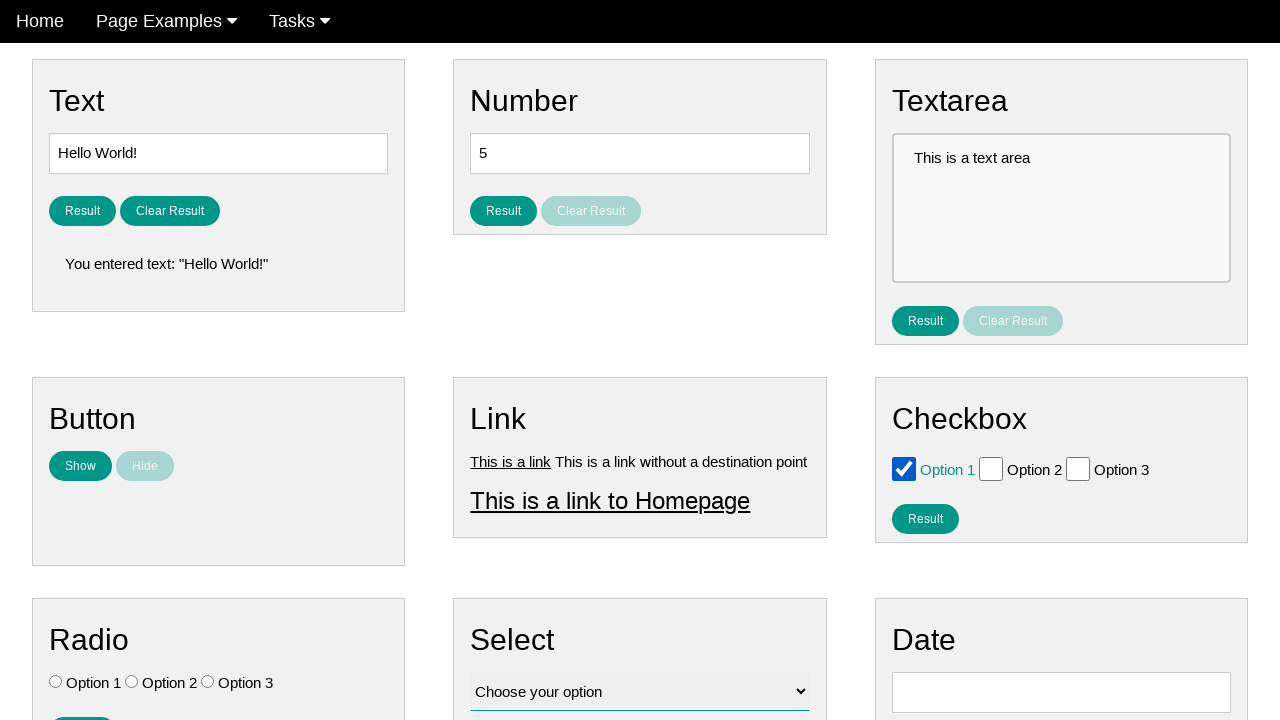